Navigates to the forgot password page by clicking on the "Forgot your password?" link on the login page

Starting URL: https://opensource-demo.orangehrmlive.com/web/index.php/auth/login

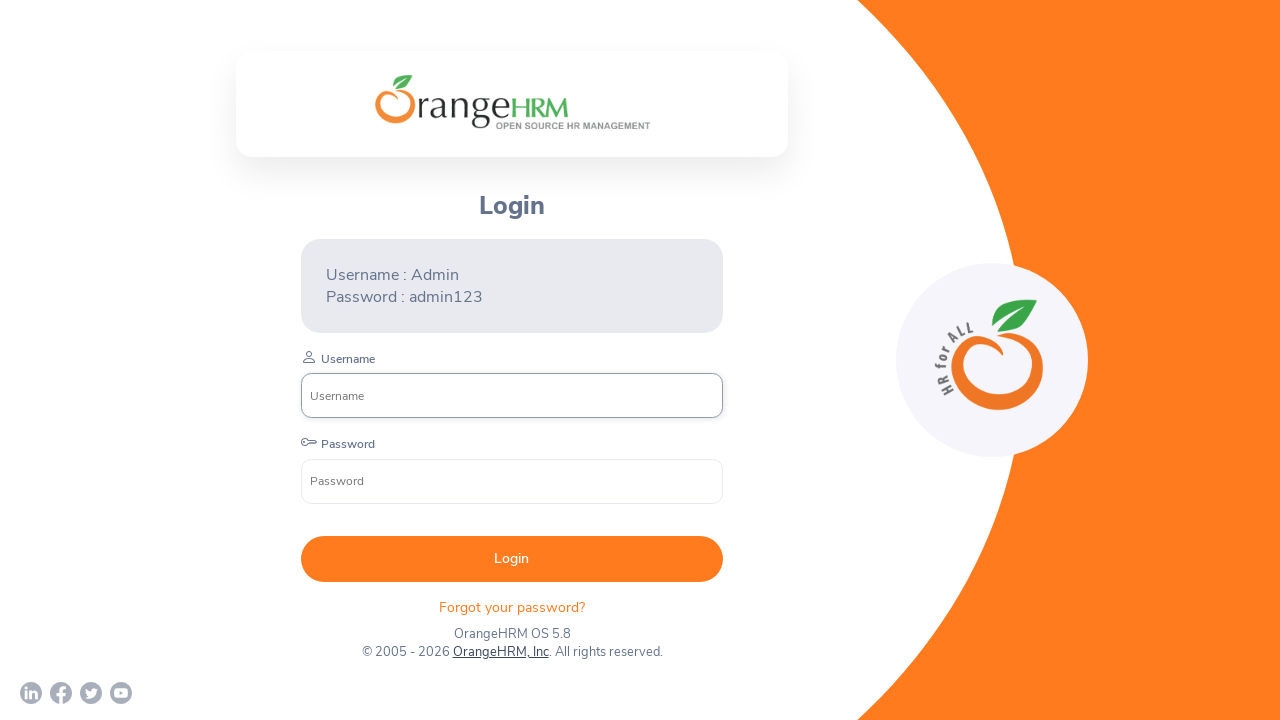

Navigated to OrangeHRM login page
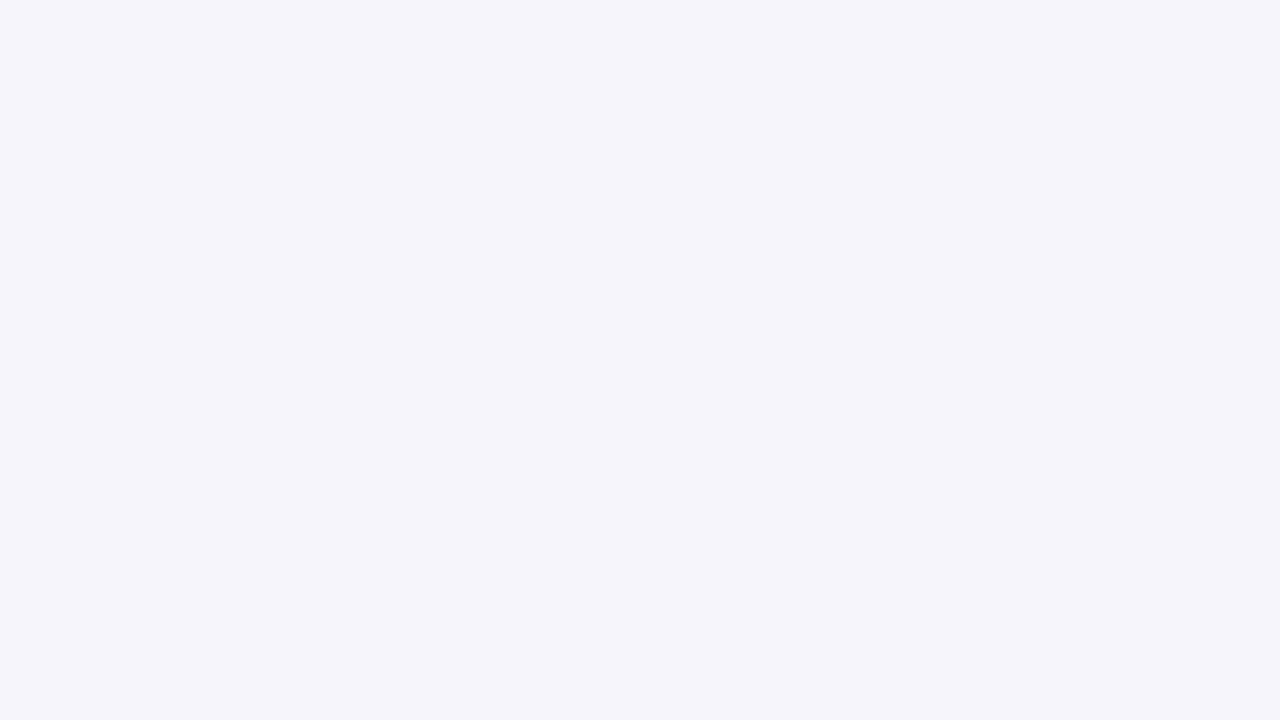

Clicked on 'Forgot your password?' link at (512, 606) on xpath=//p[@class='oxd-text oxd-text--p orangehrm-login-forgot-header']
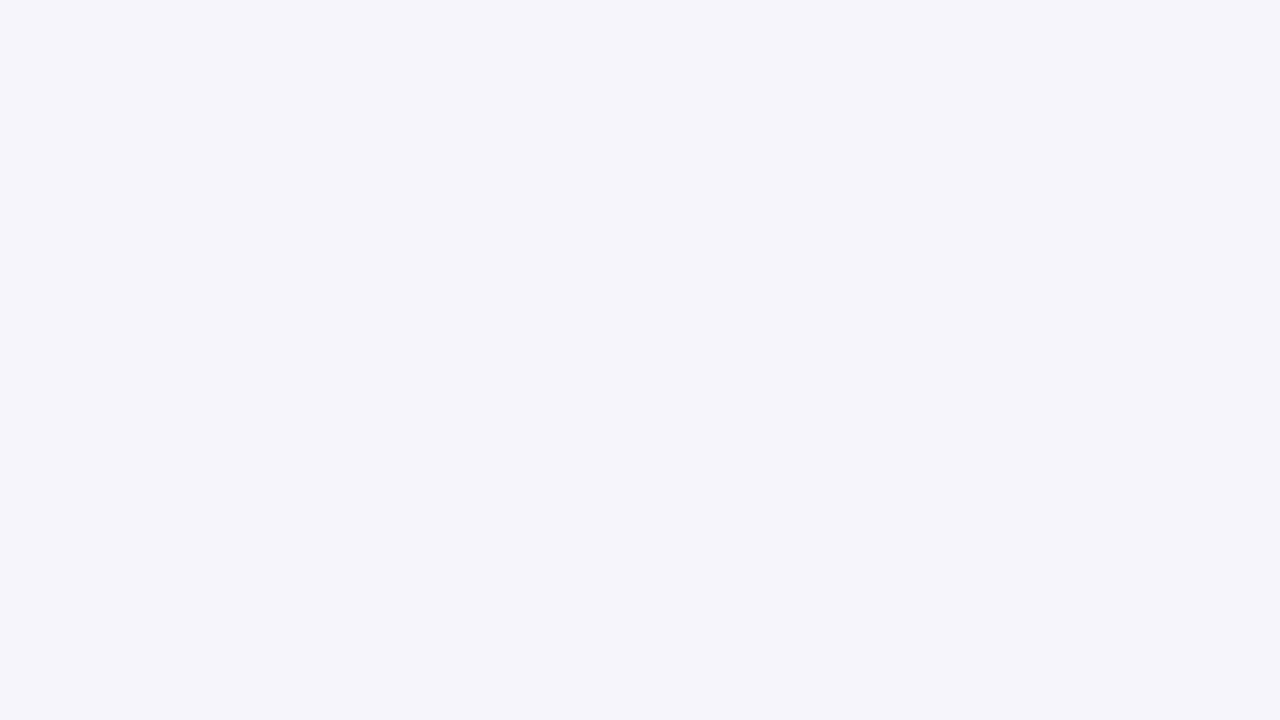

Forgot password page loaded successfully
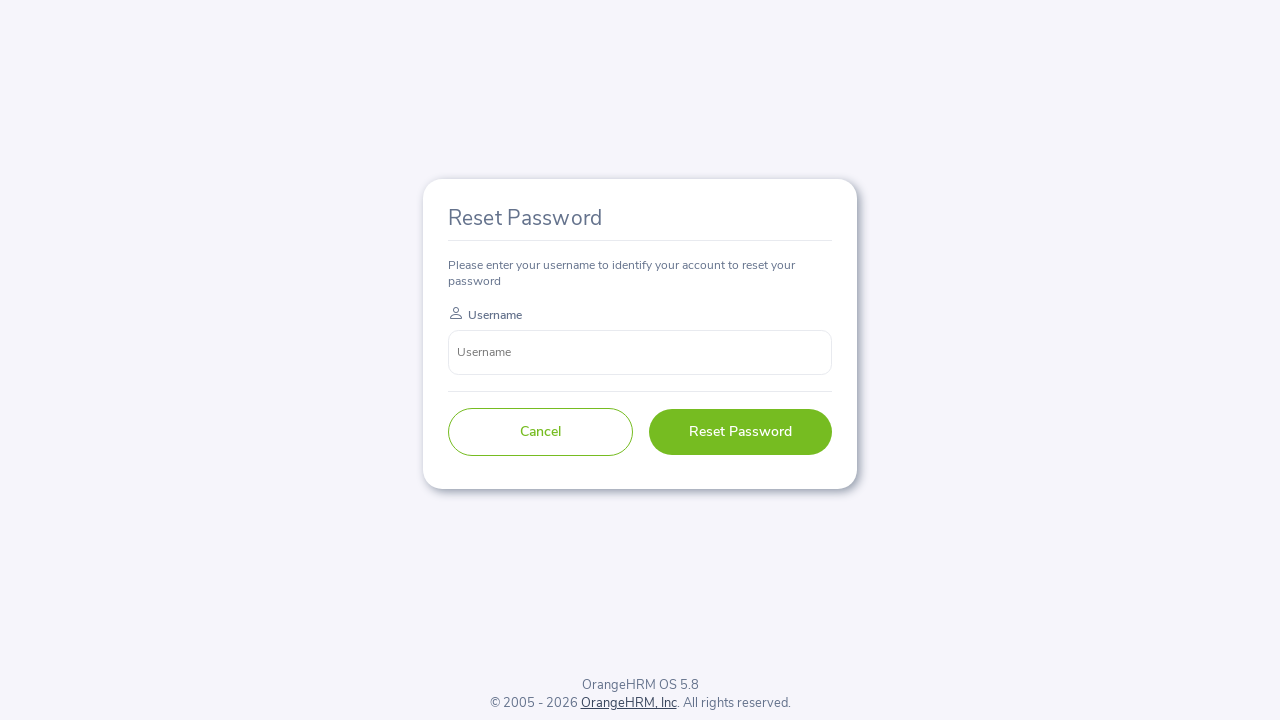

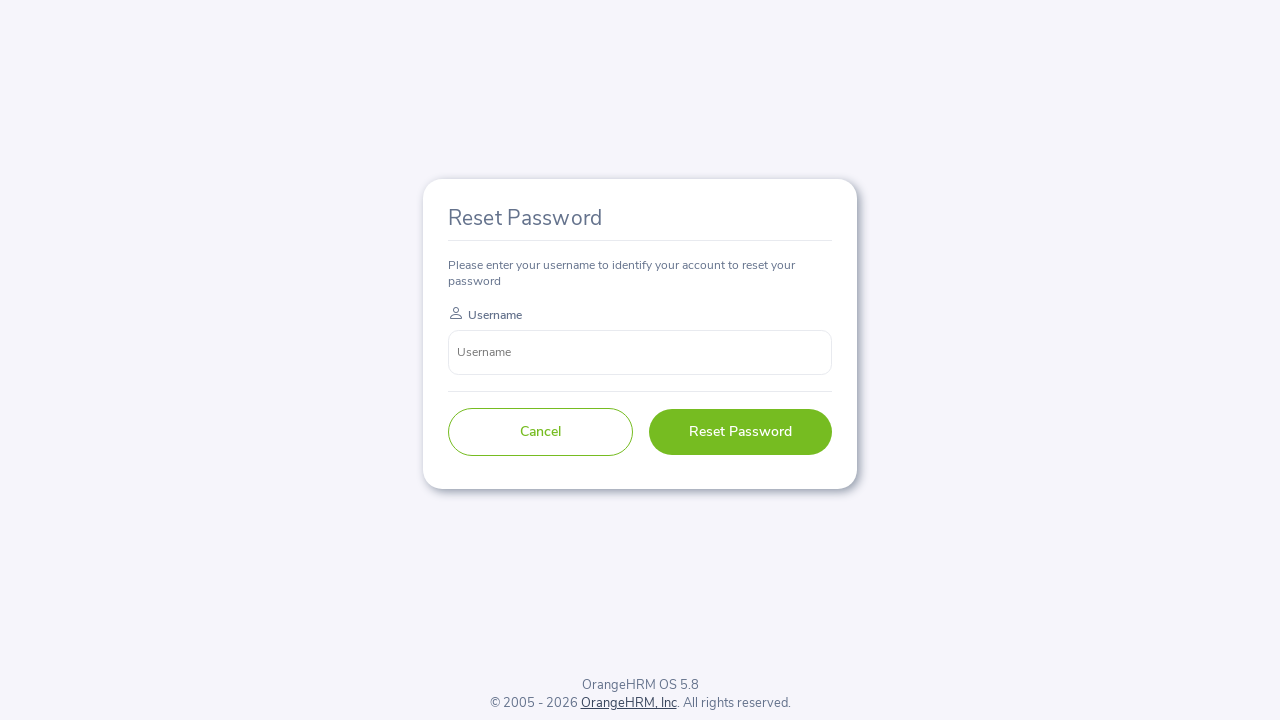